Tests translation correctness by navigating to the English and French versions of the React documentation and extracting text content from both pages for comparison.

Starting URL: https://react.dev/

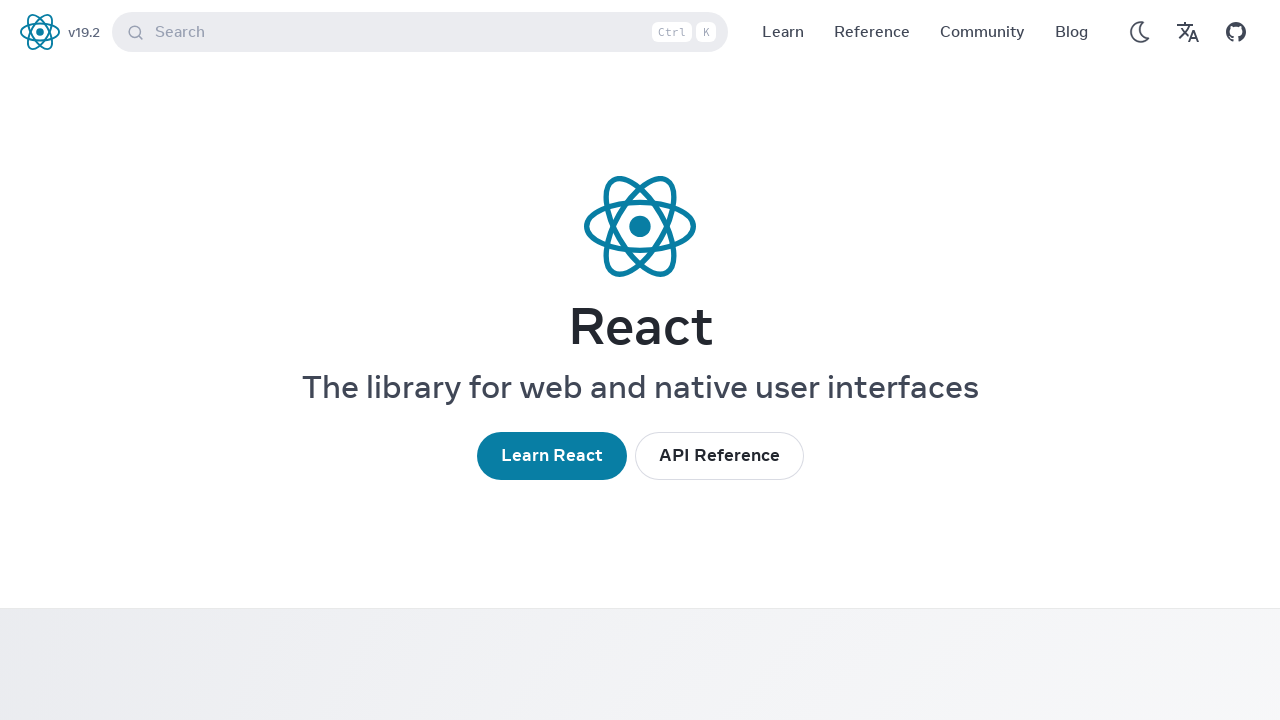

Waited for main section to load on English React documentation
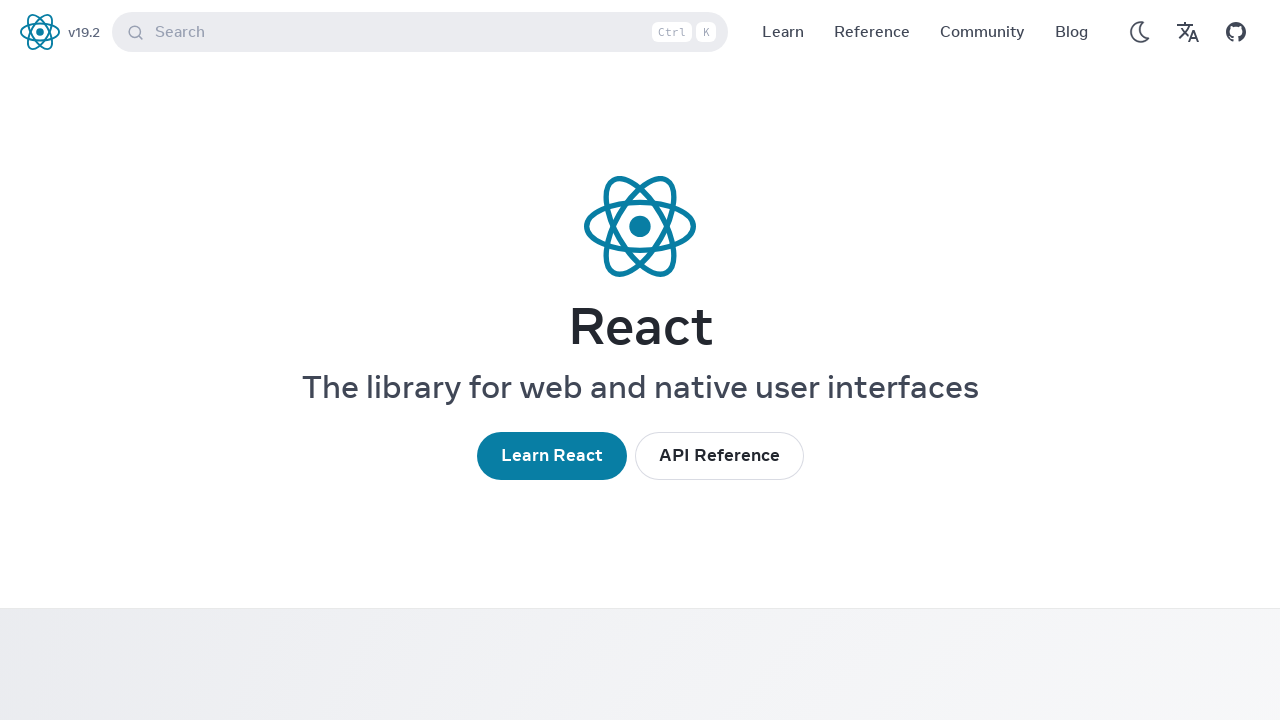

Selected main section element from English page
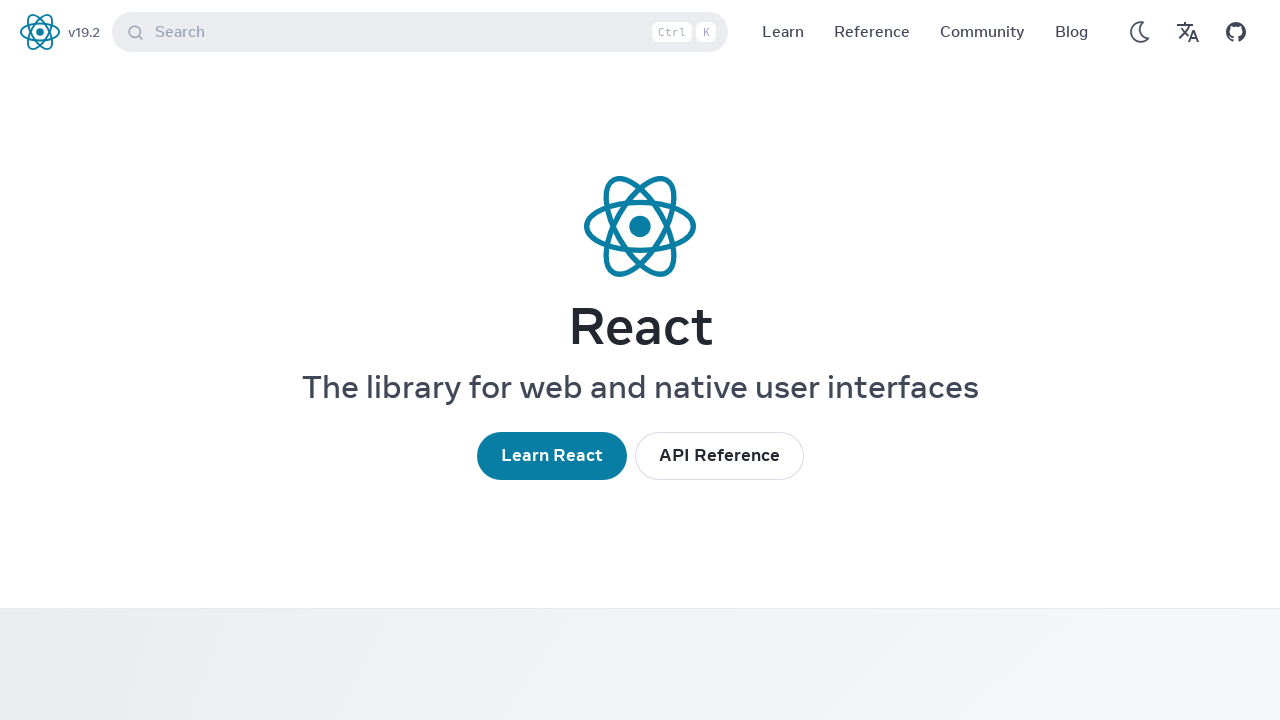

Extracted all paragraph elements from English main section
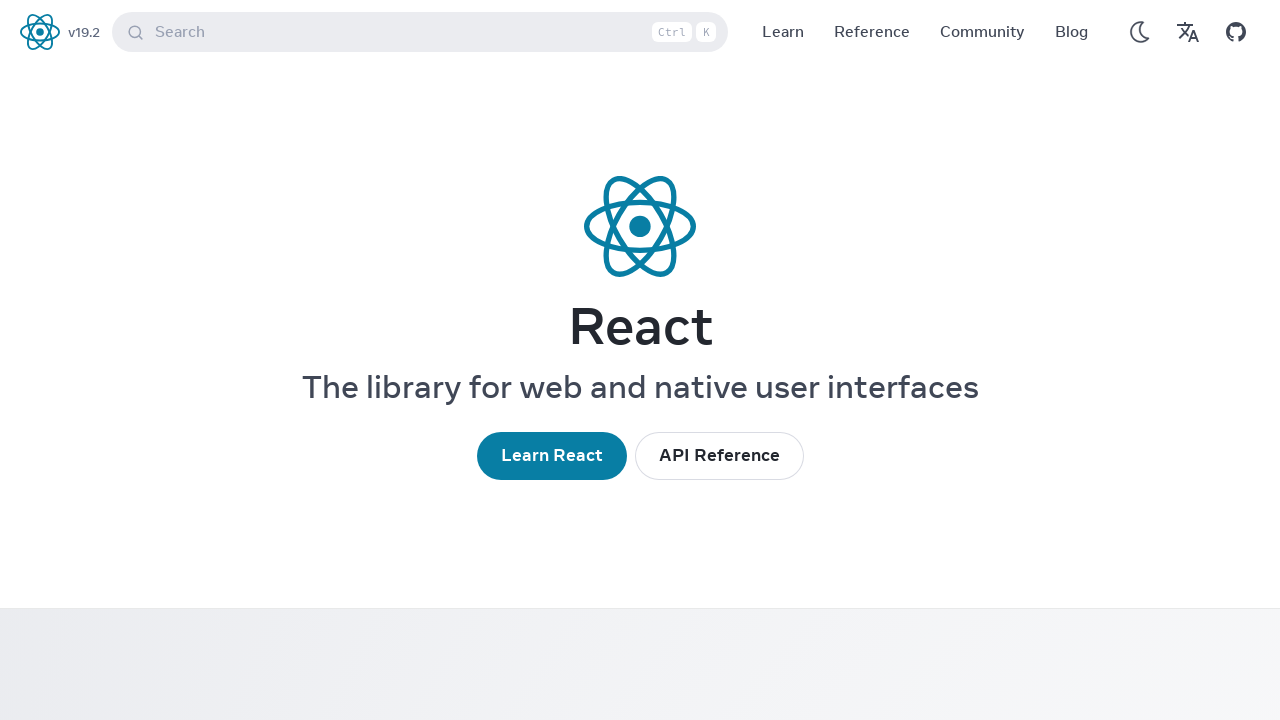

Extracted and concatenated text content from English paragraphs
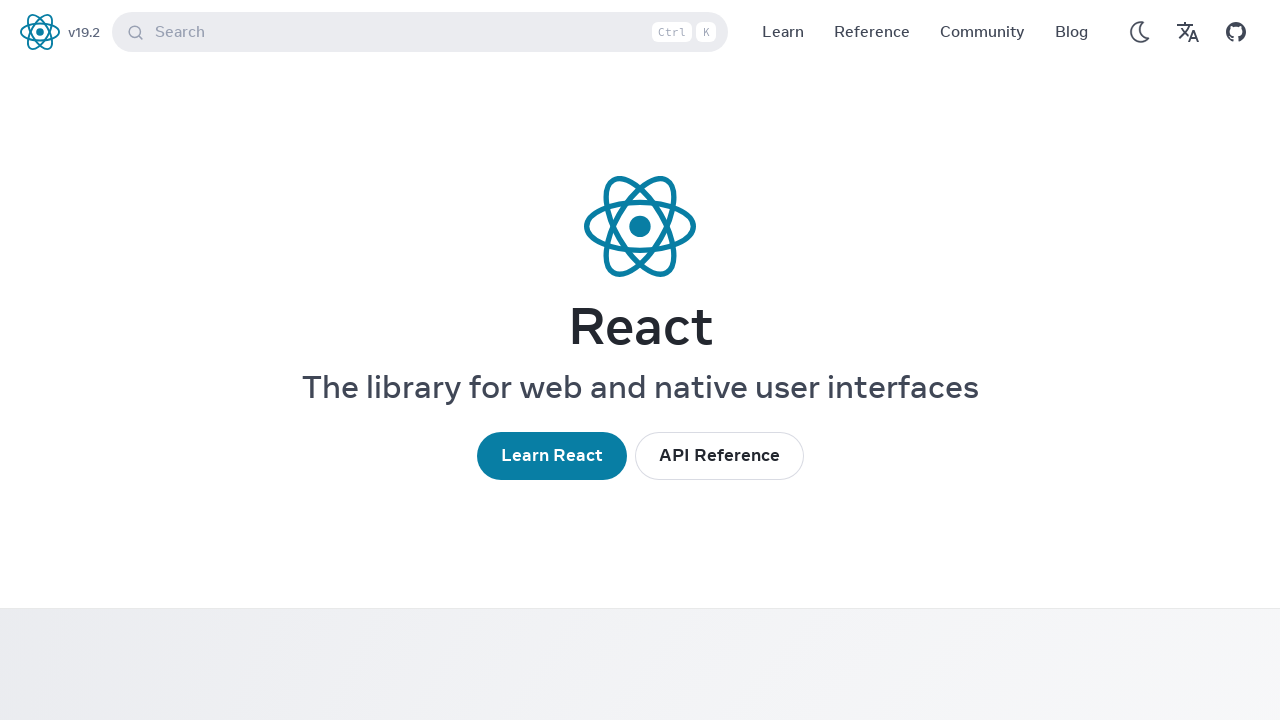

Navigated to French version of React documentation
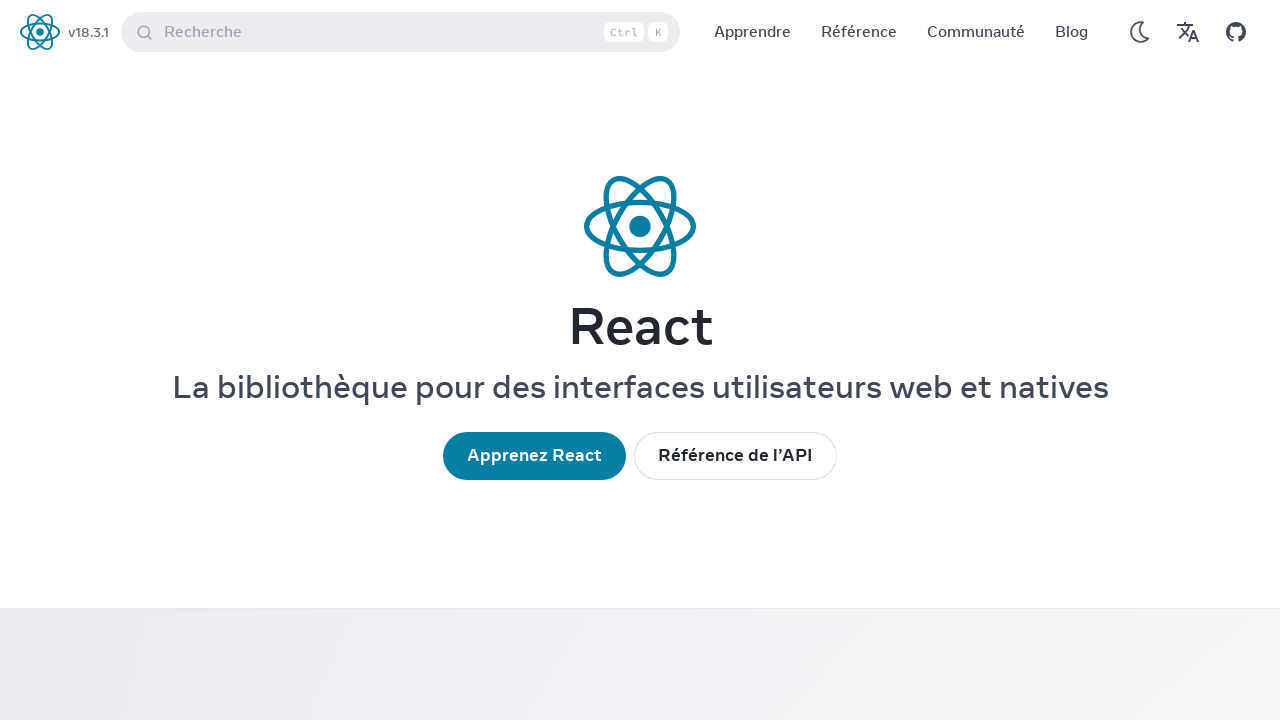

Waited 2 seconds for French page to fully load
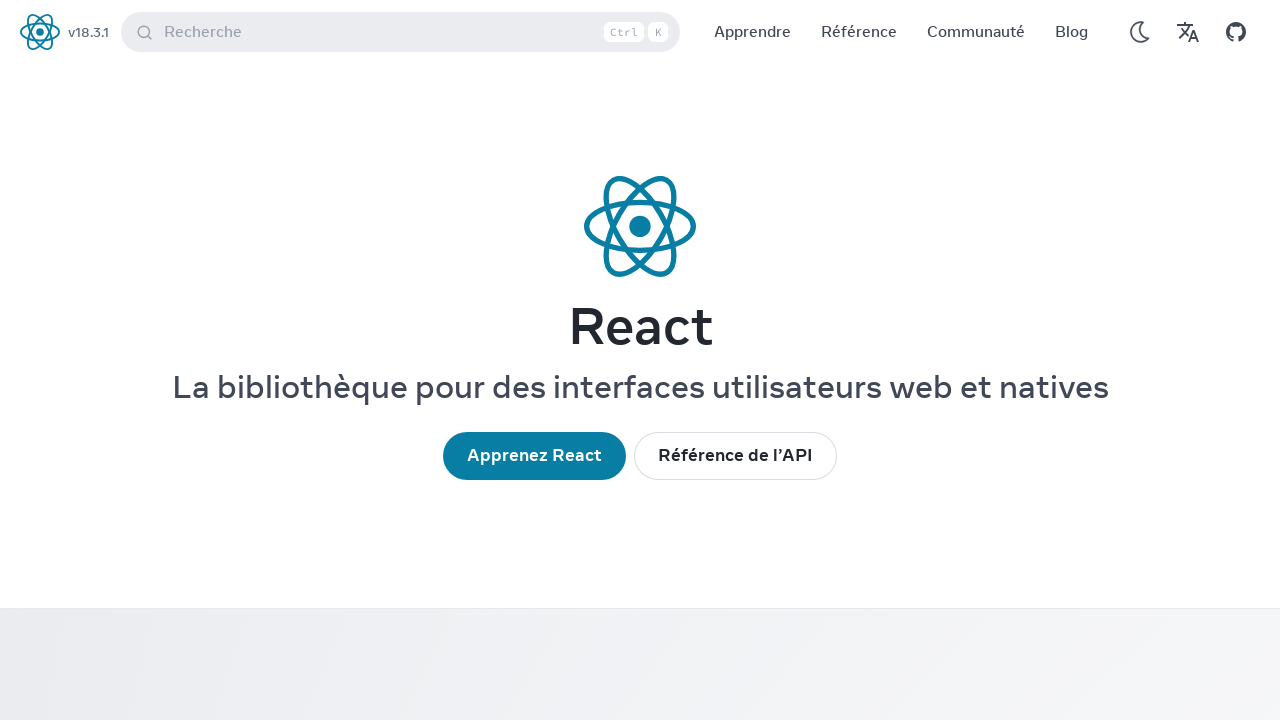

Waited for main section to load on French React documentation
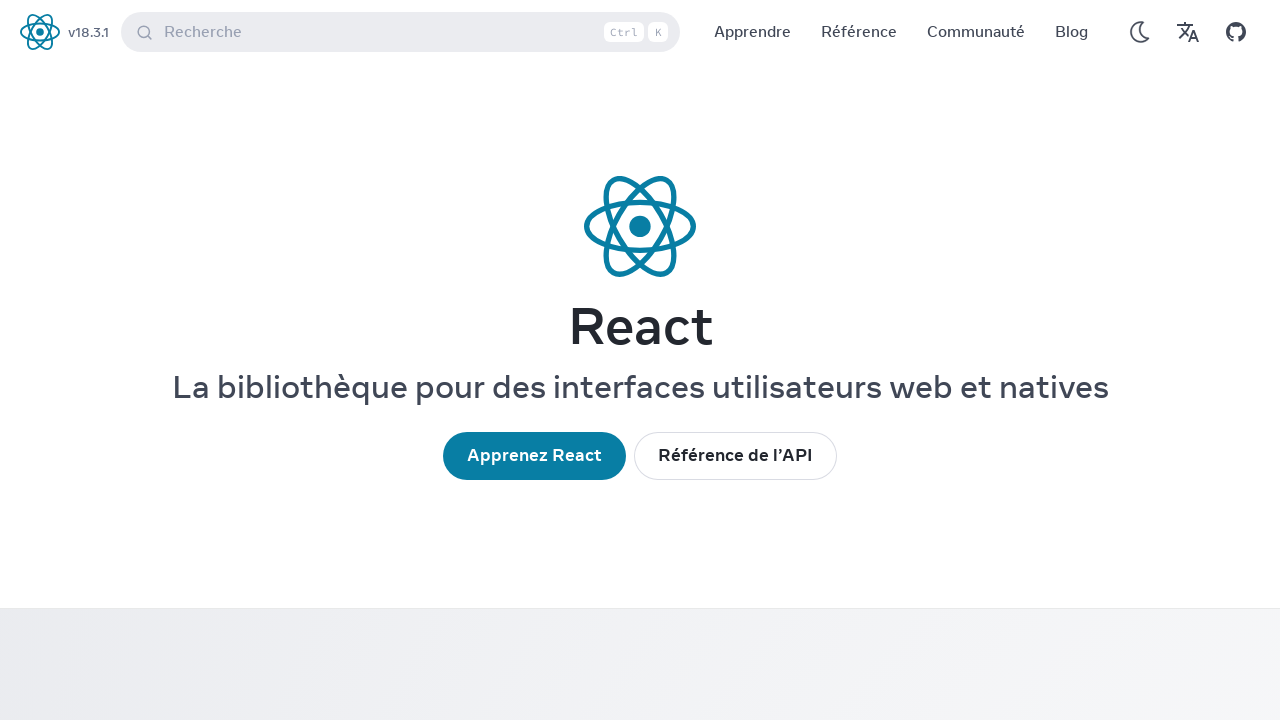

Selected main section element from French page
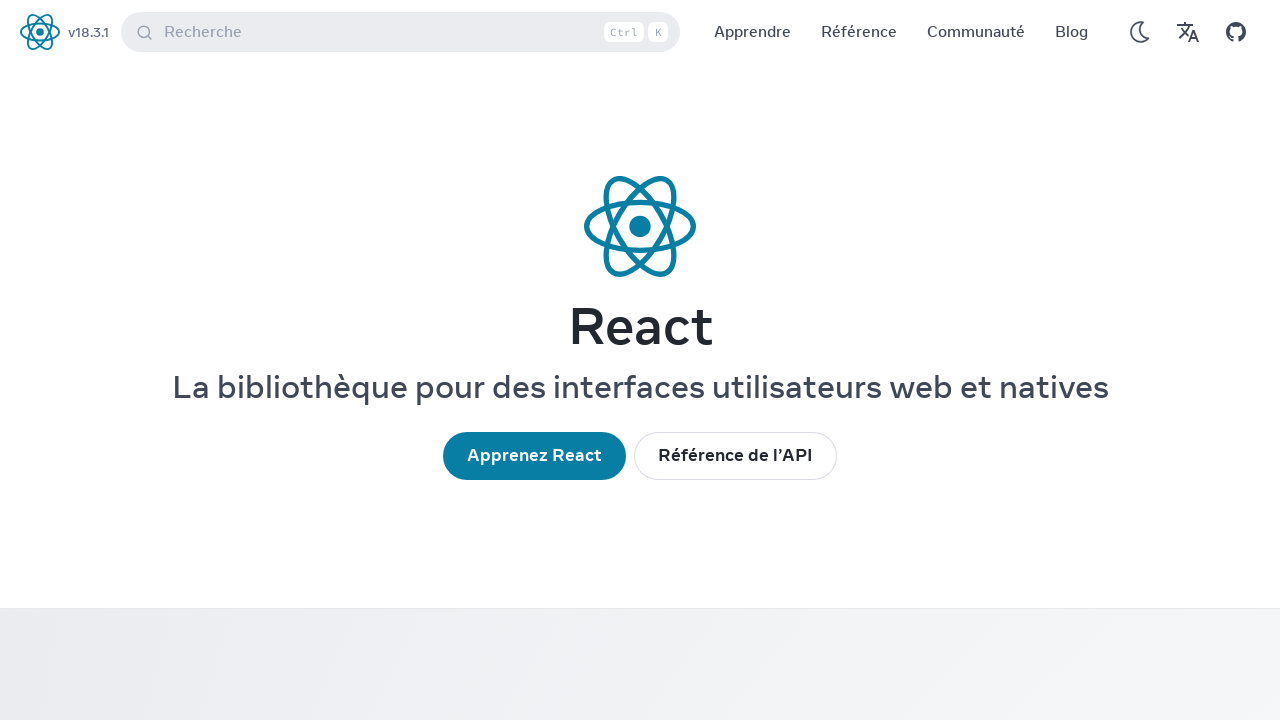

Extracted all paragraph elements from French main section
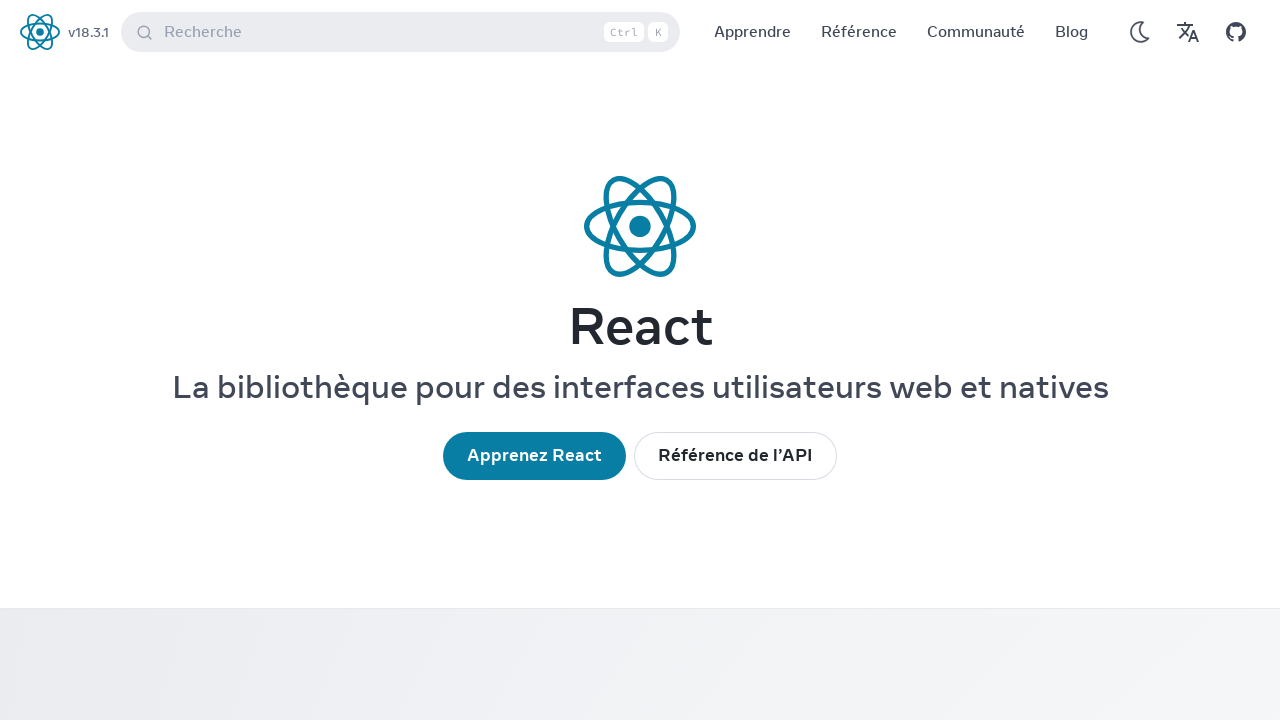

Extracted and concatenated text content from French paragraphs
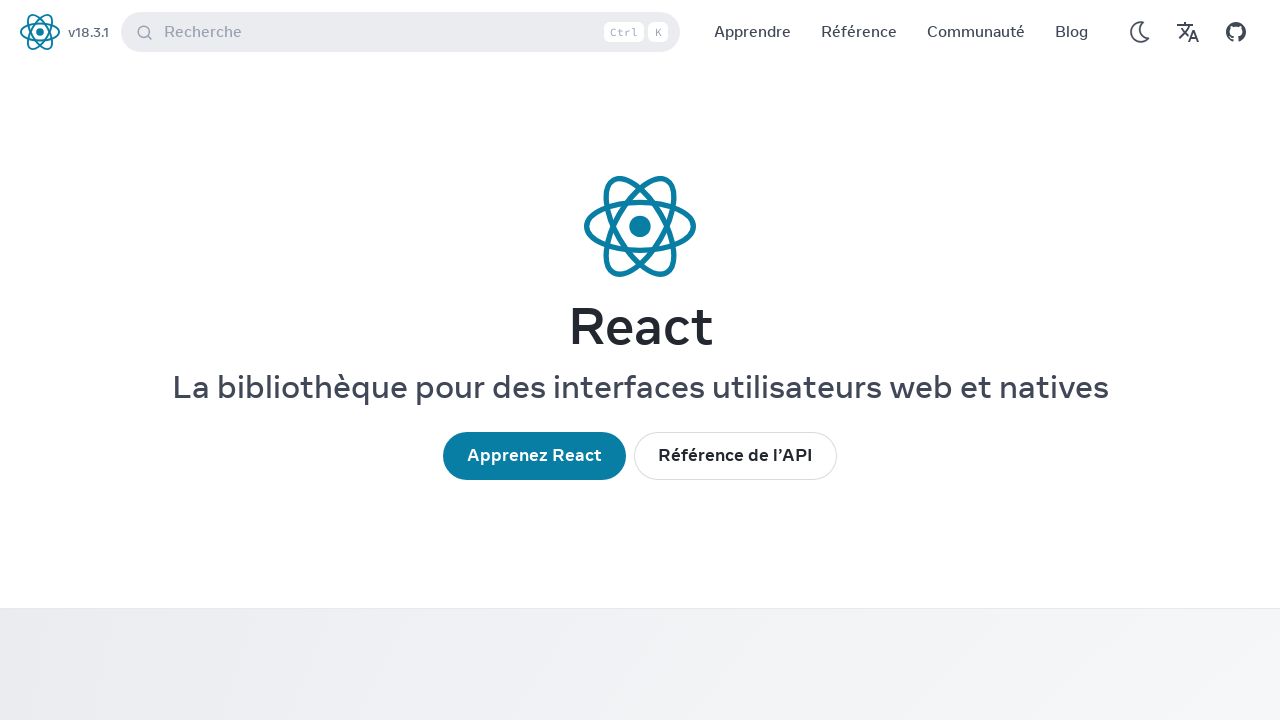

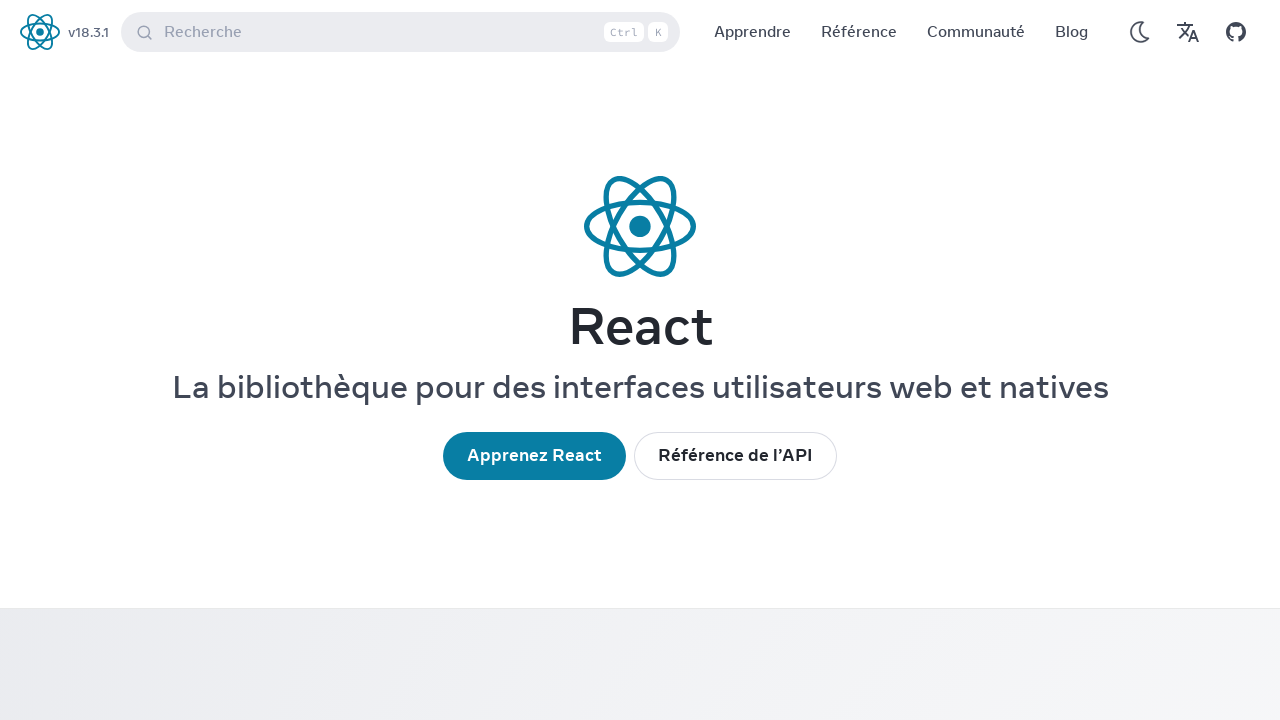